Tests window handling functionality by clicking a link to open a new window, switching to it to read text, closing it, and returning to the original window

Starting URL: https://the-internet.herokuapp.com/windows

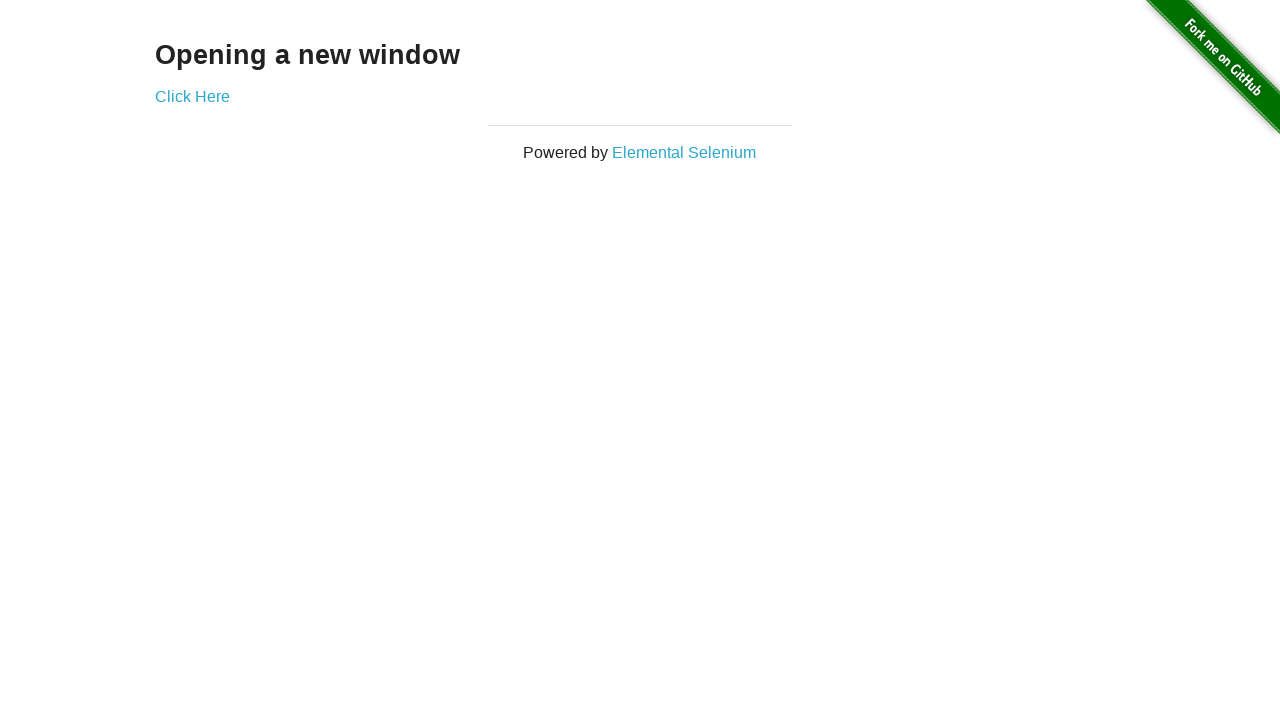

Clicked 'Click Here' link to open new window at (192, 96) on xpath=//a[text()='Click Here']
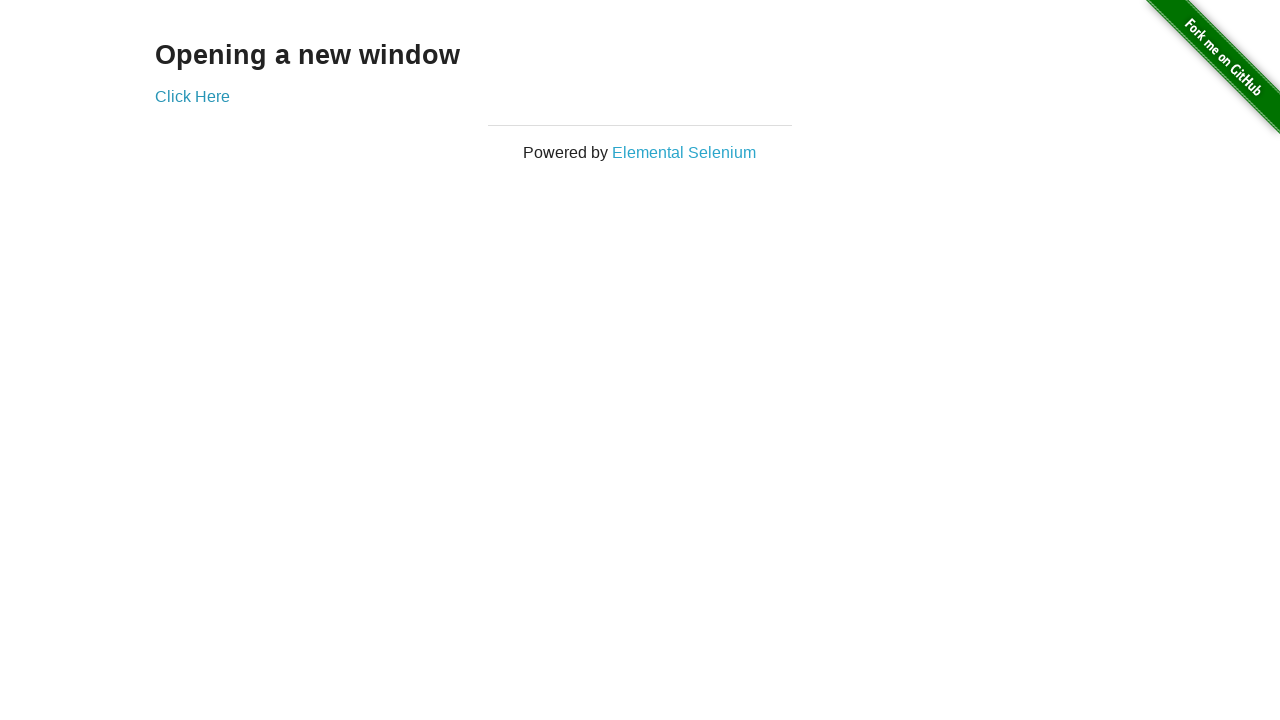

New window opened and captured at (192, 96) on xpath=//a[text()='Click Here']
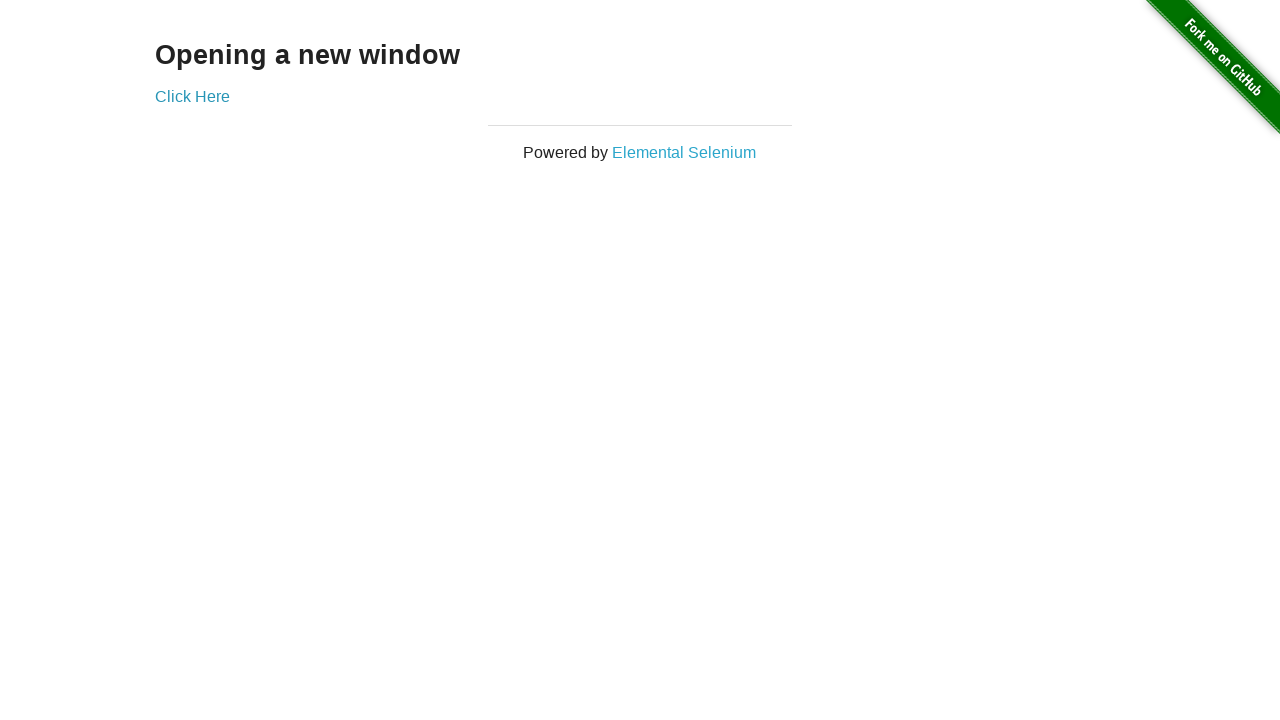

New window page loaded completely
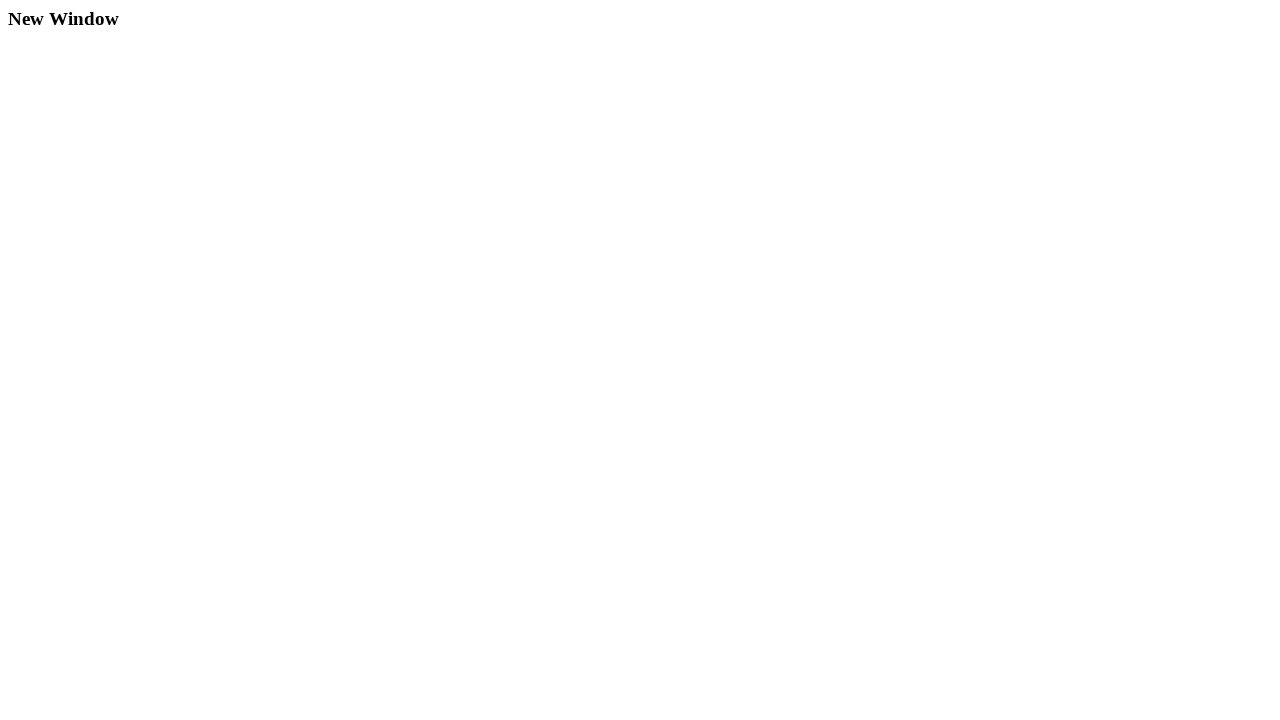

Retrieved text from new window: New Window
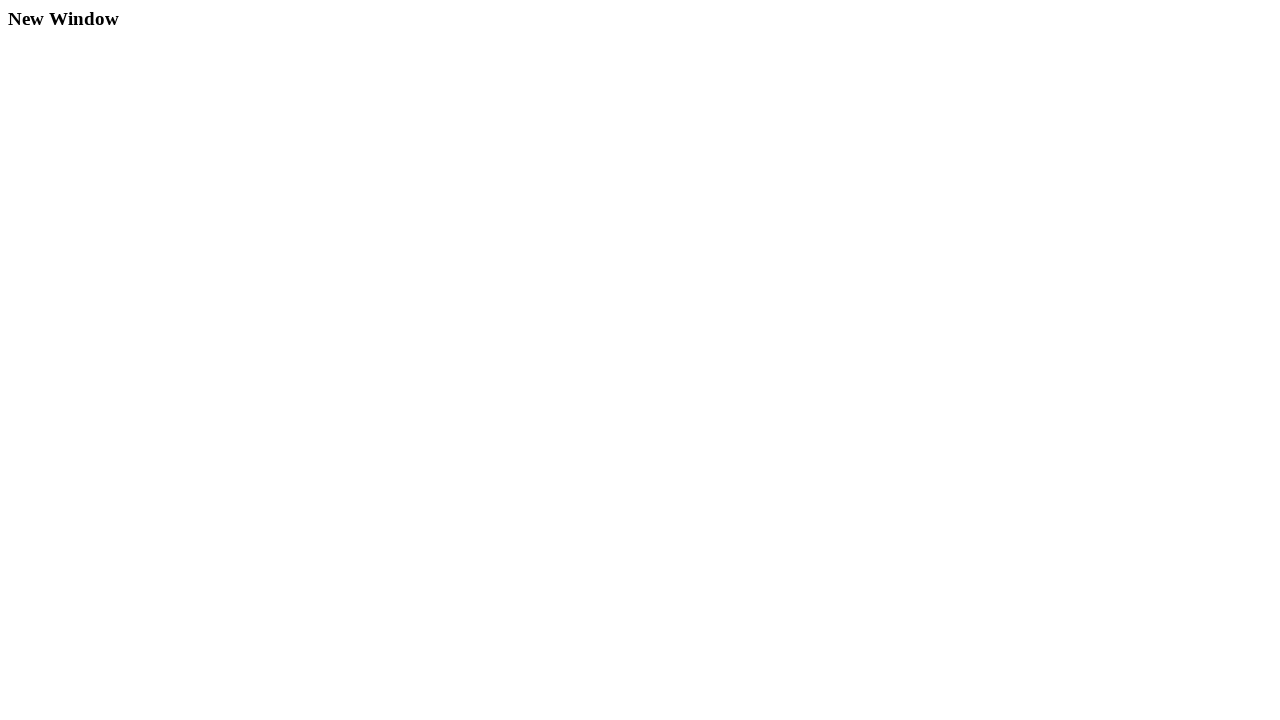

Closed new window
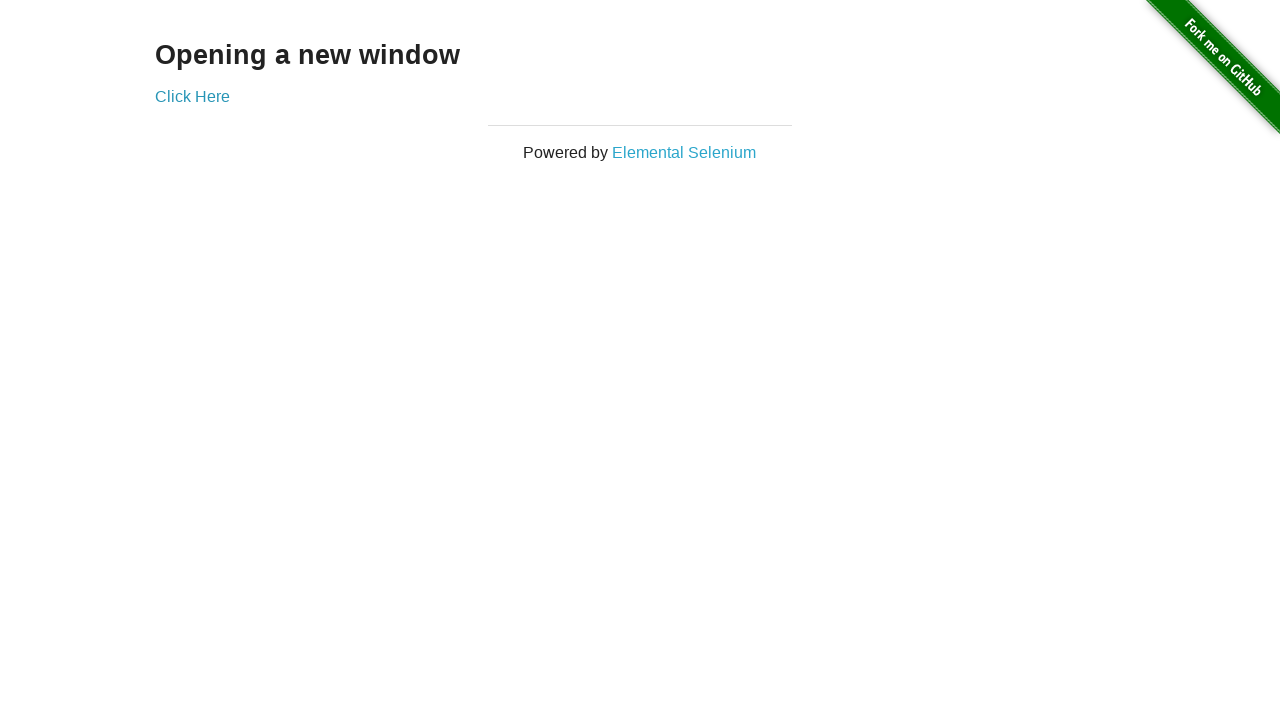

Checked original window URL: https://the-internet.herokuapp.com/windows
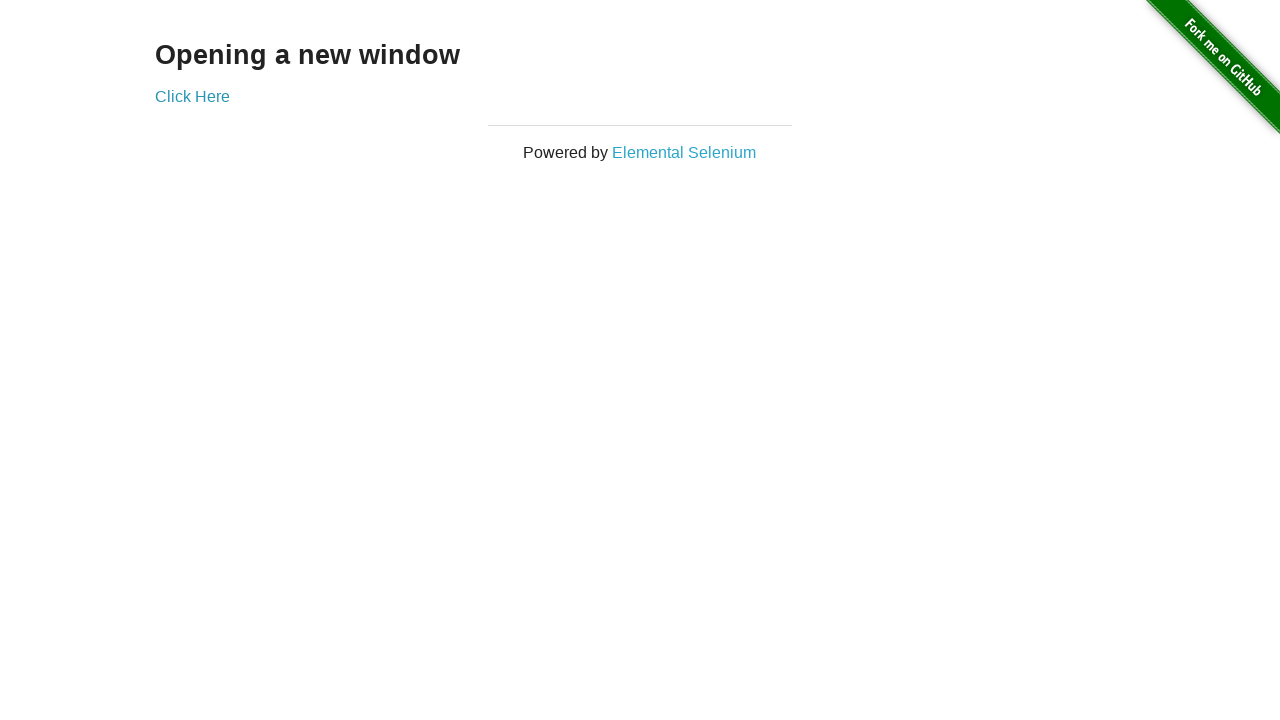

Verified original window is active
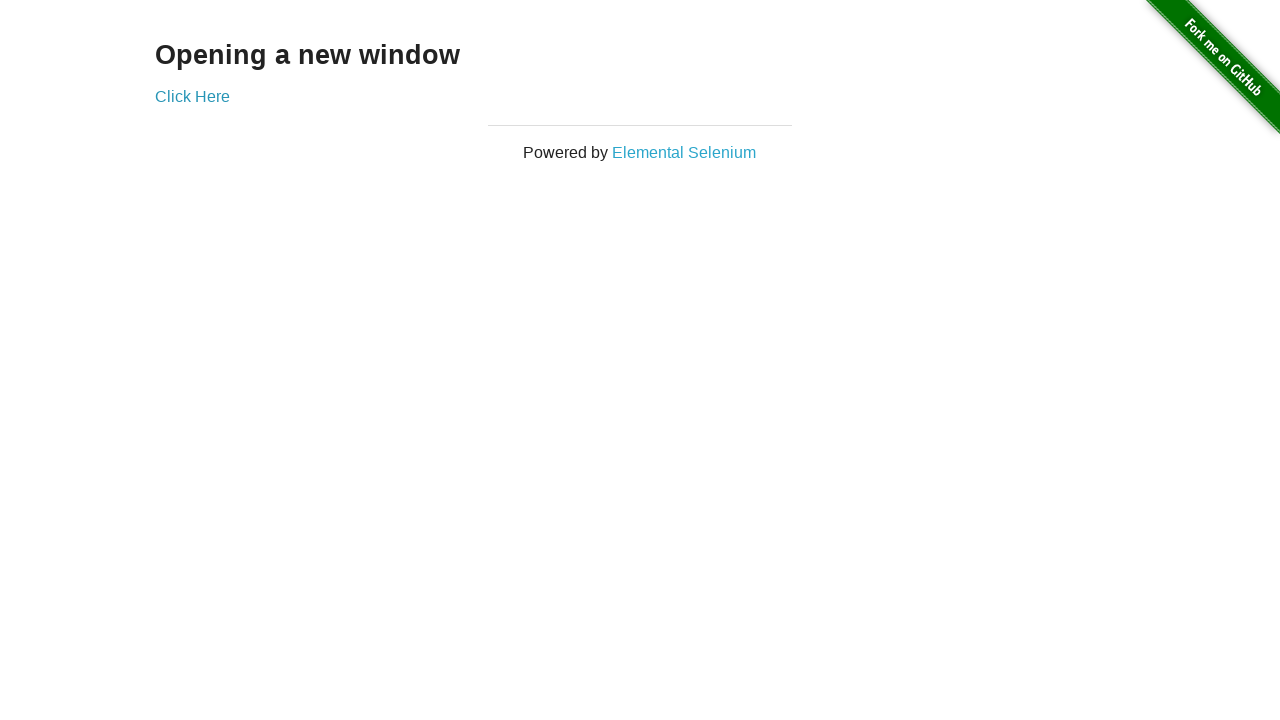

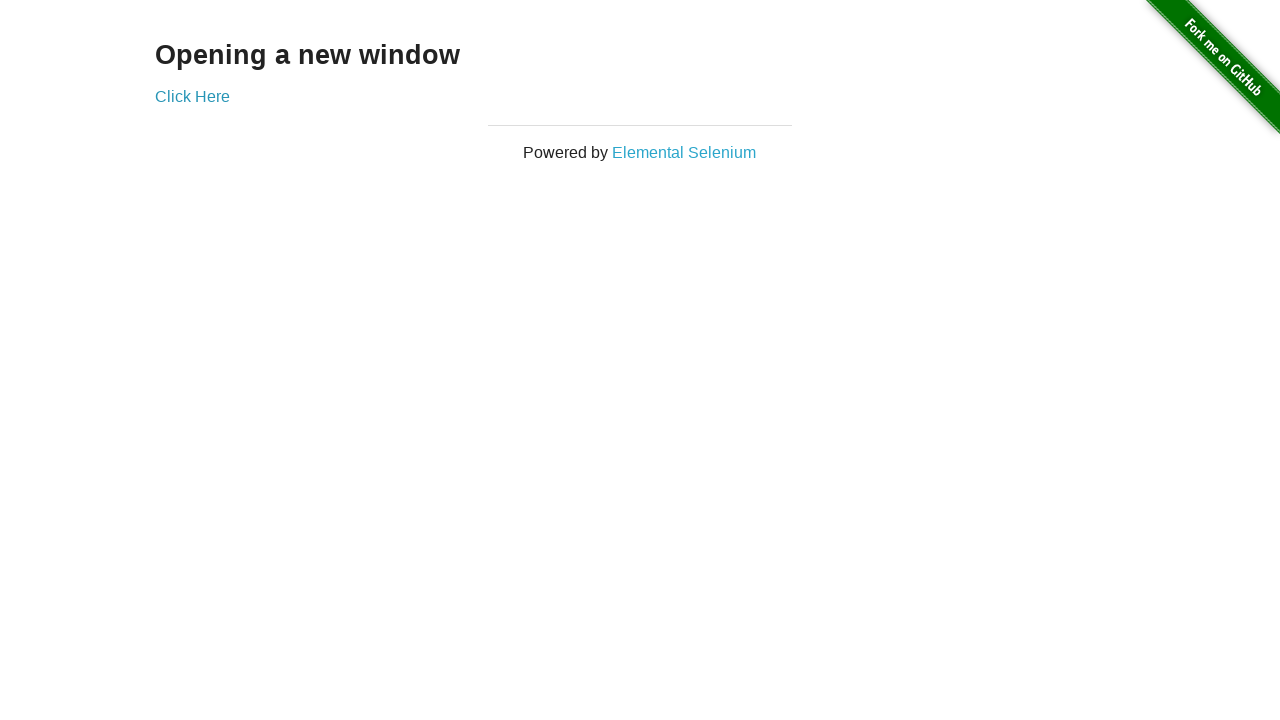